Tests dynamic content loading with timeout handling by clicking a start button and verifying the "Hello World!" text appears after loading completes.

Starting URL: http://the-internet.herokuapp.com/dynamic_loading/1

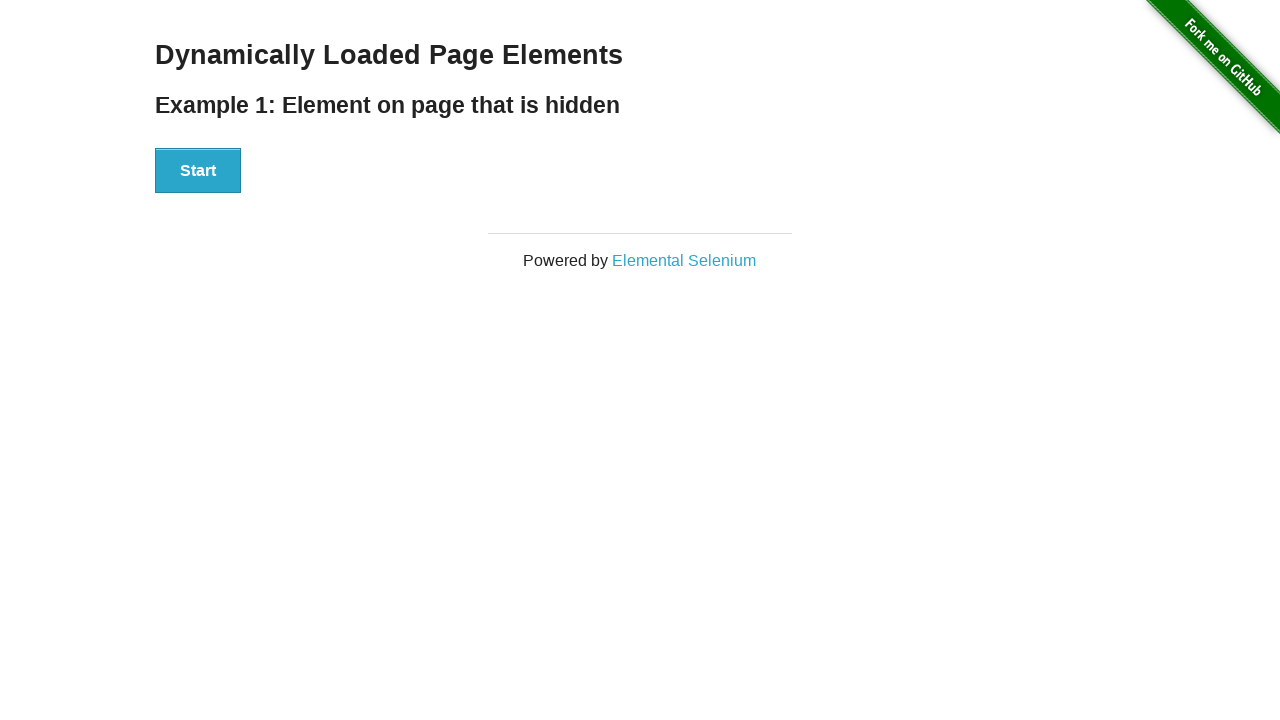

Clicked start button to begin dynamic content loading at (198, 171) on xpath=//div[@id='start']/button
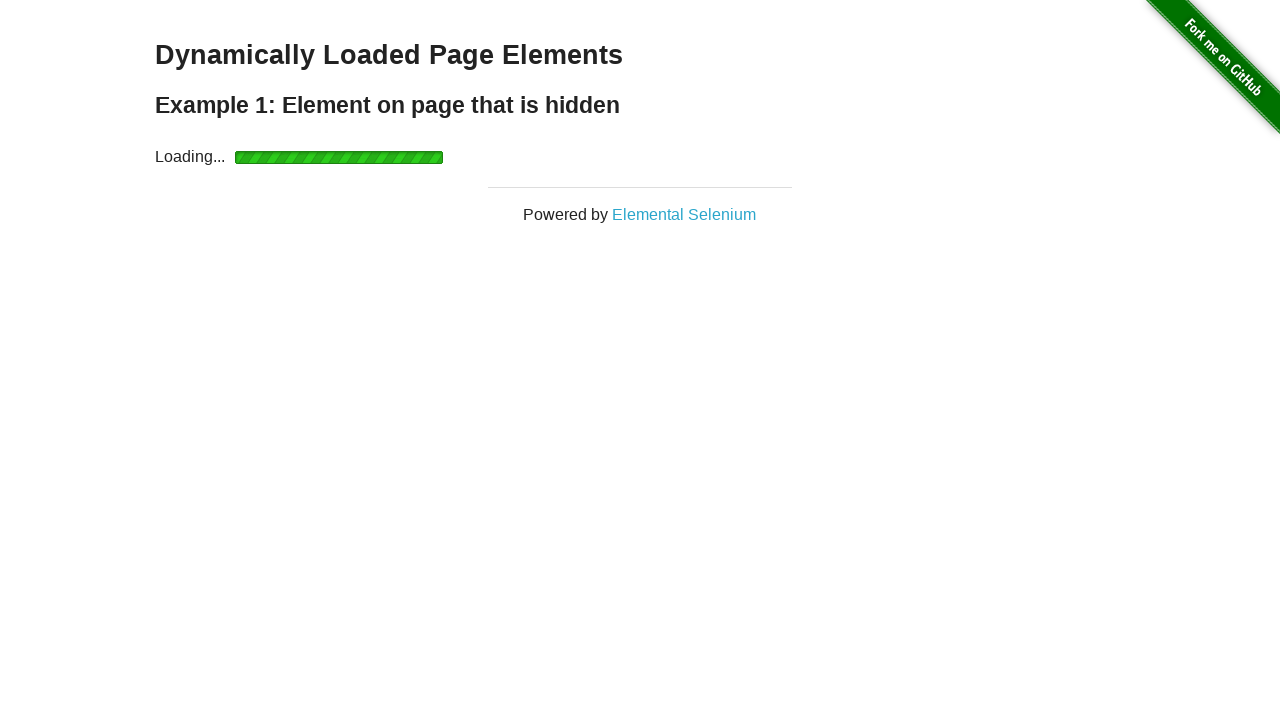

Waited for finish element to become visible with 10s timeout
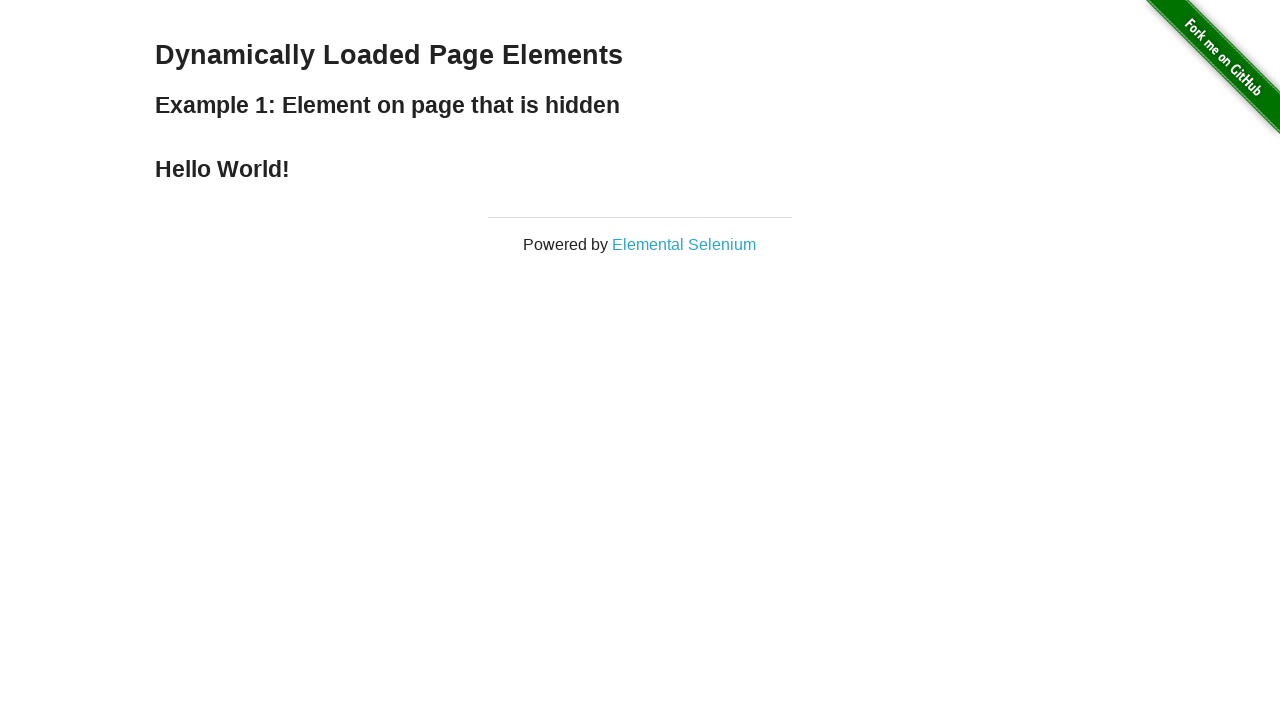

Retrieved finish element text: '
    Hello World!
  '
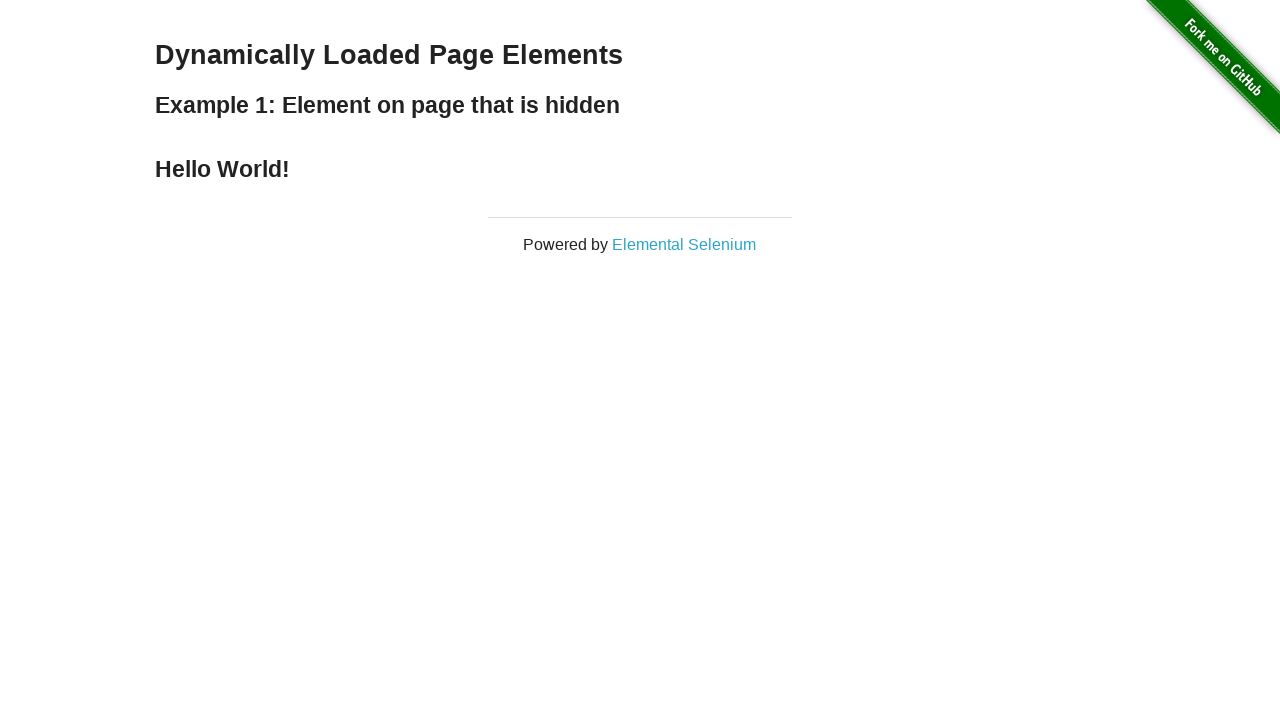

Verified 'Hello World!' text appears in finish element
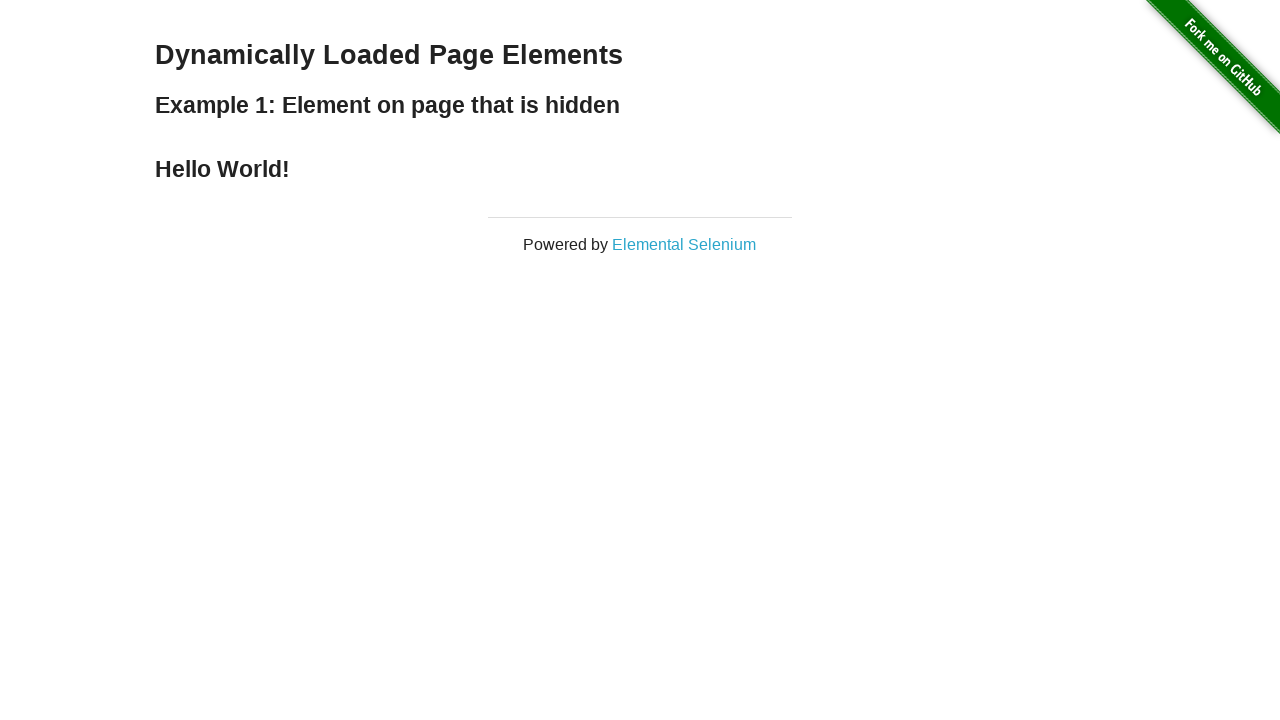

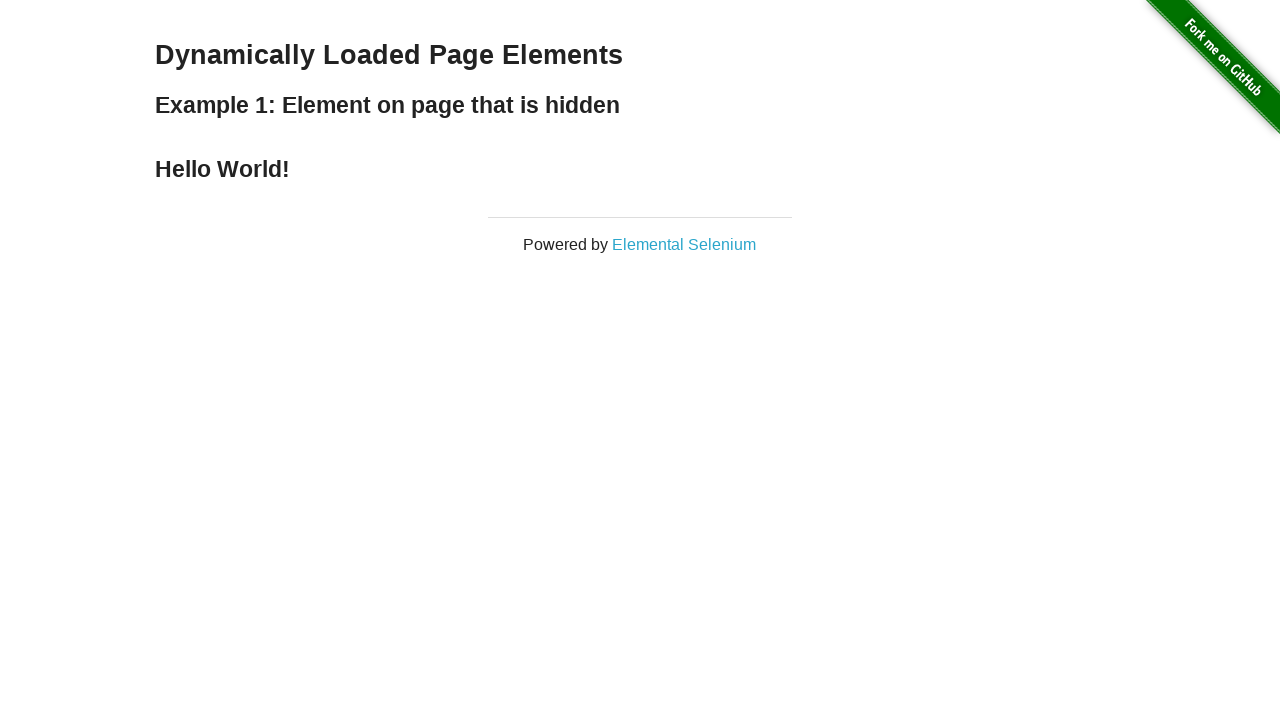